Tests switching between All, Active, and Completed filters

Starting URL: https://demo.playwright.dev/todomvc

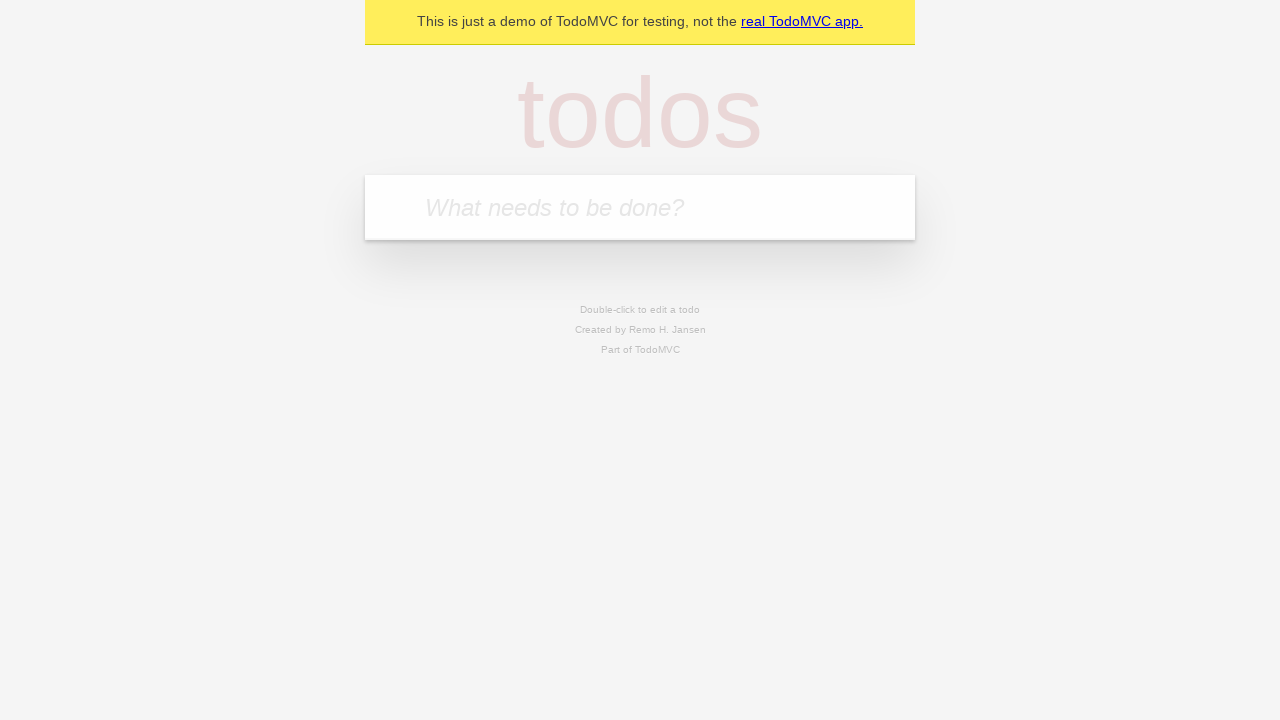

Filled new todo field with 'buy some cheese' on .new-todo
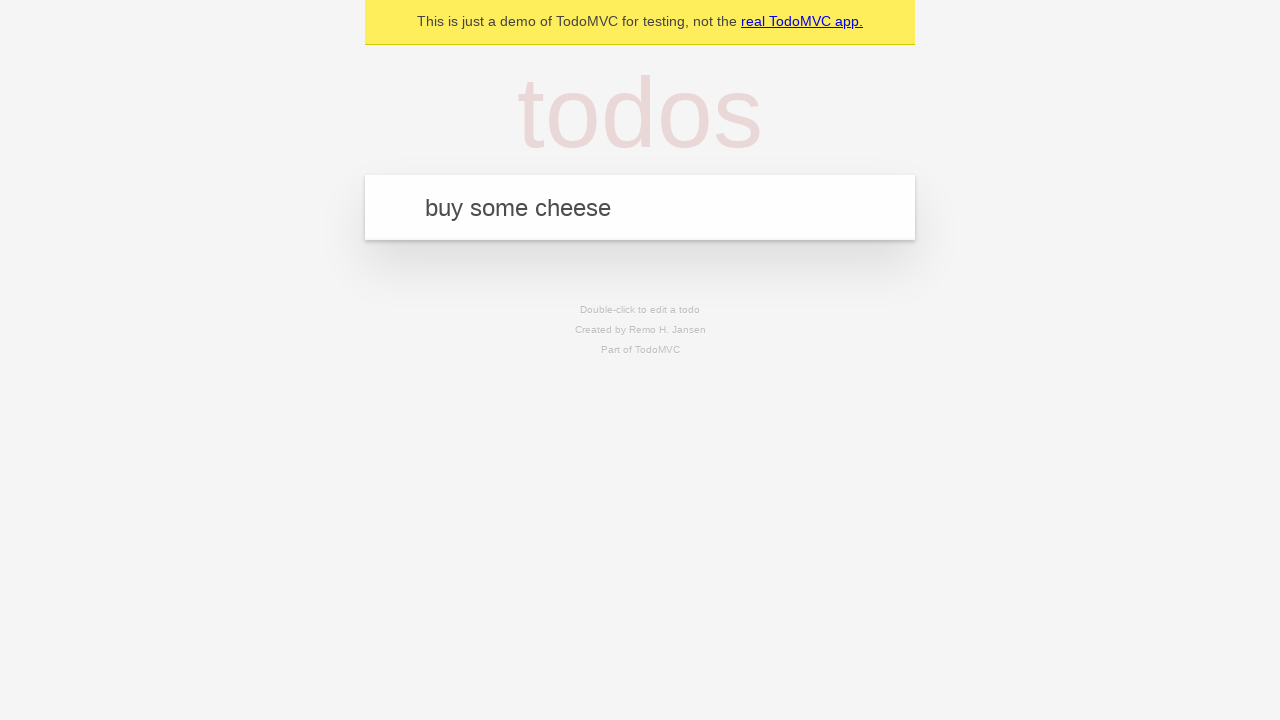

Pressed Enter to add first todo on .new-todo
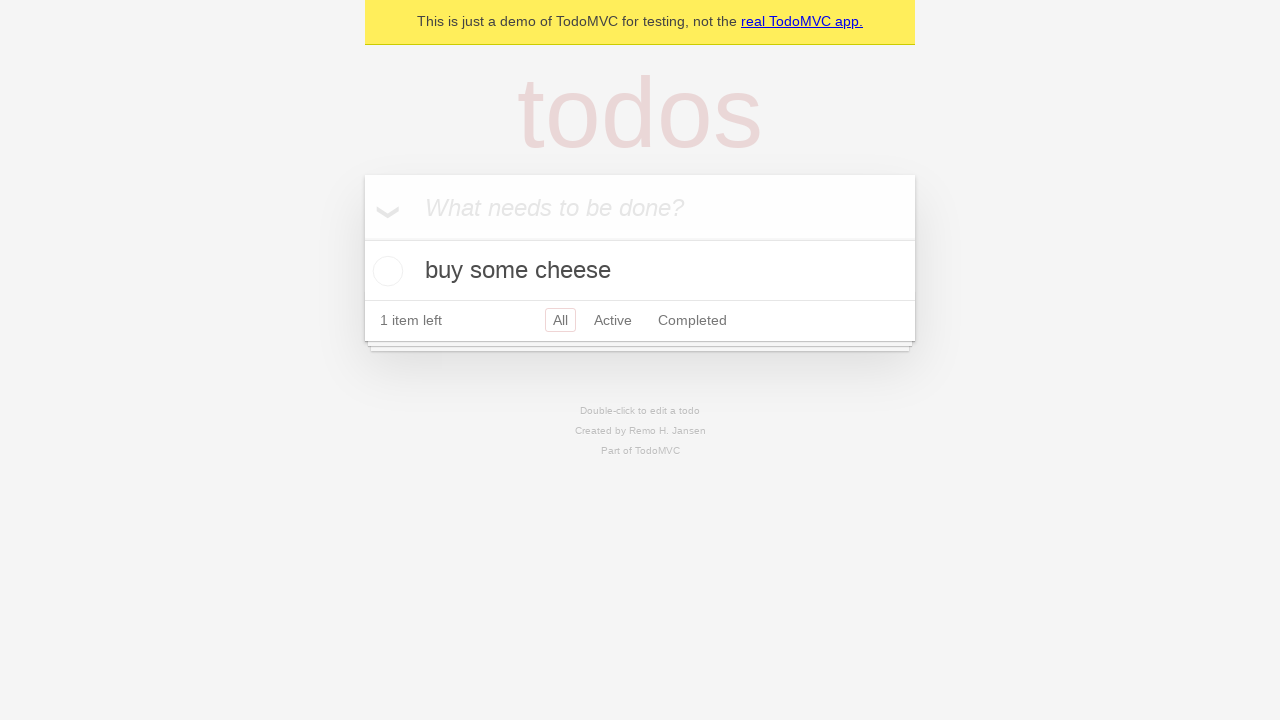

Filled new todo field with 'feed the cat' on .new-todo
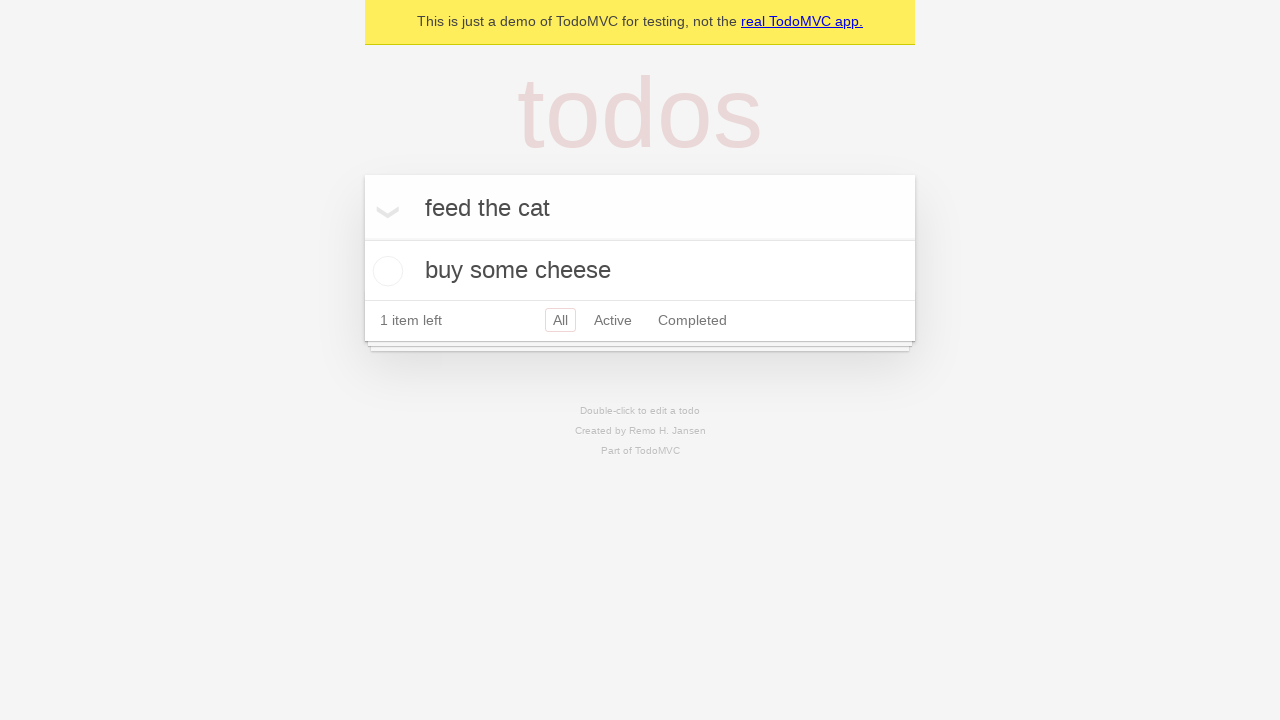

Pressed Enter to add second todo on .new-todo
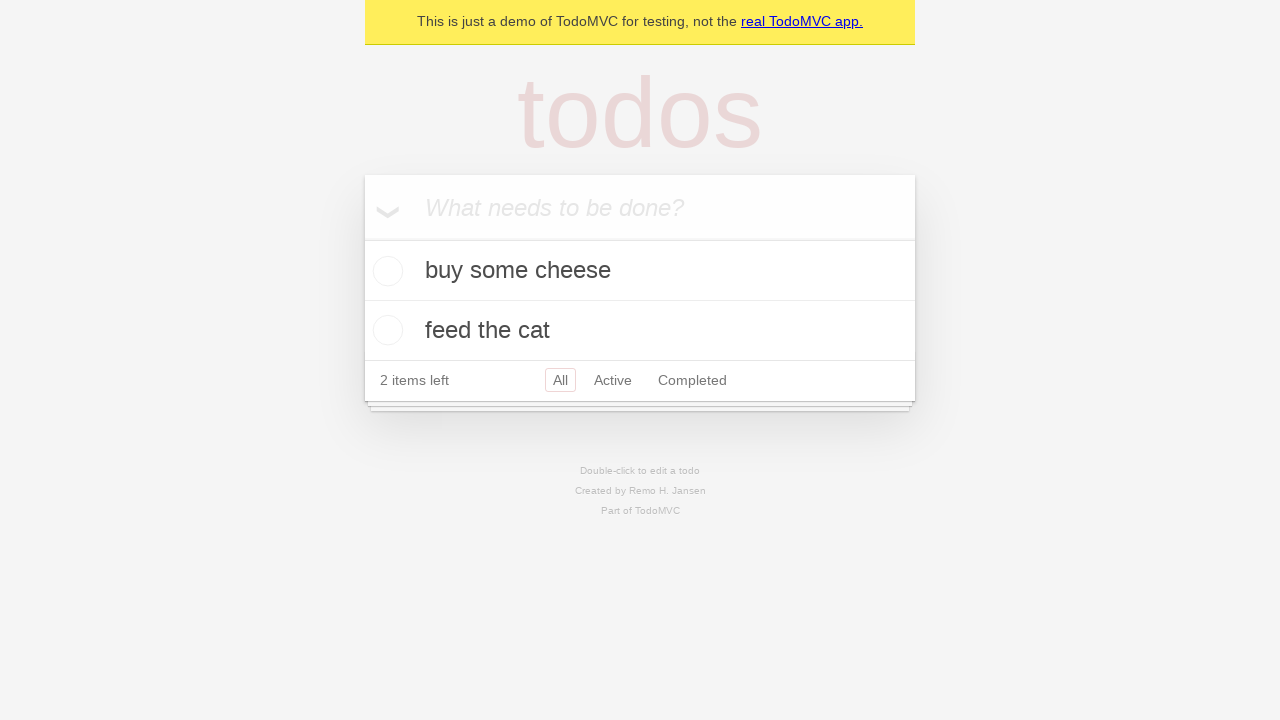

Filled new todo field with 'book a doctors appointment' on .new-todo
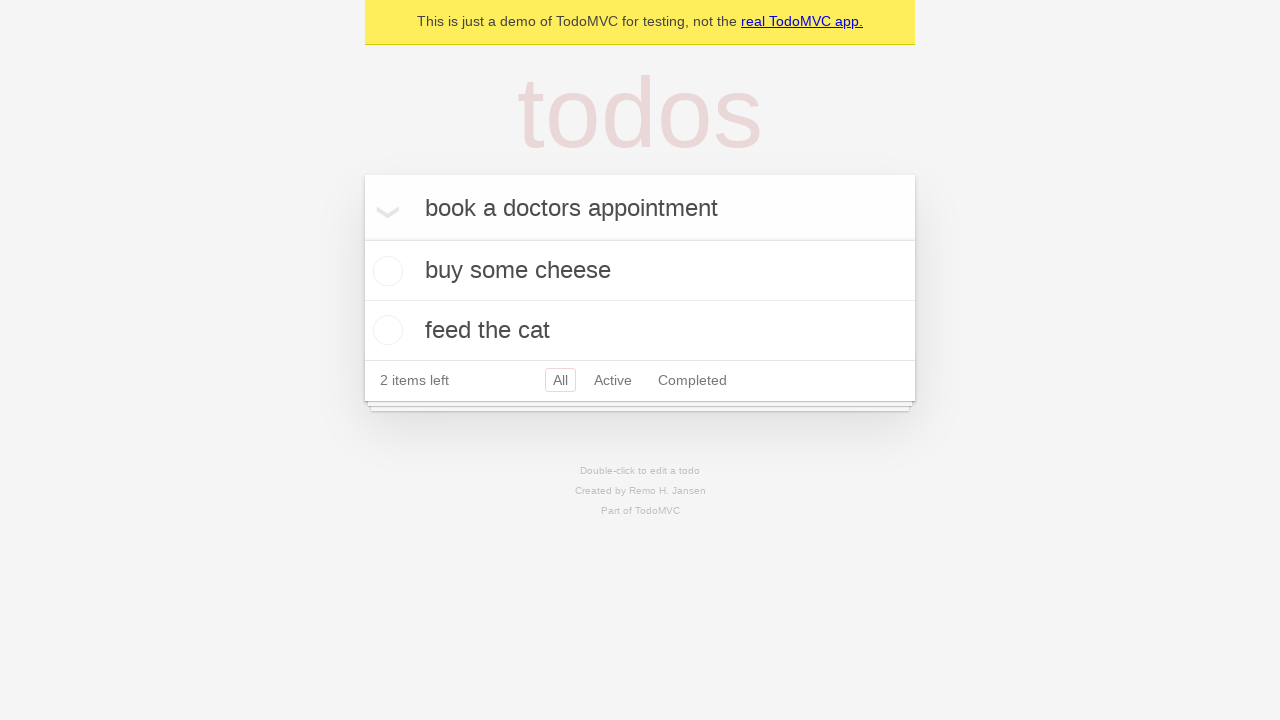

Pressed Enter to add third todo on .new-todo
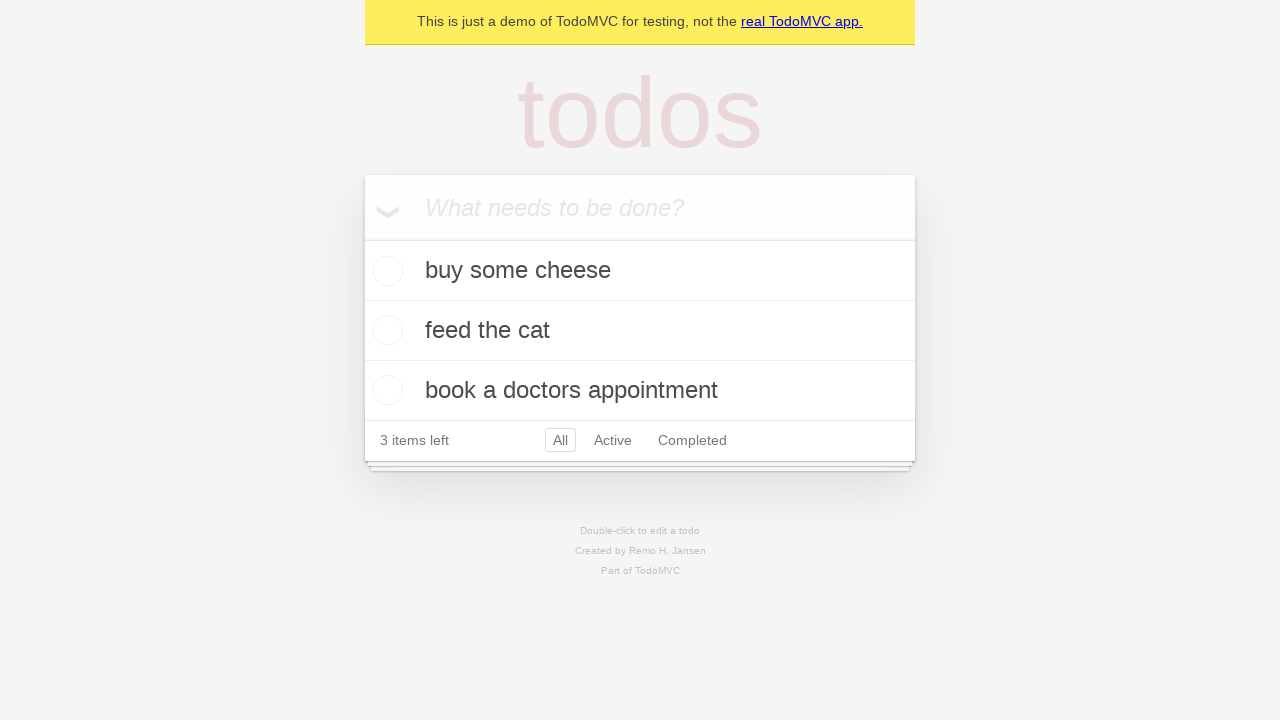

Checked the second todo item as complete at (385, 330) on .todo-list li .toggle >> nth=1
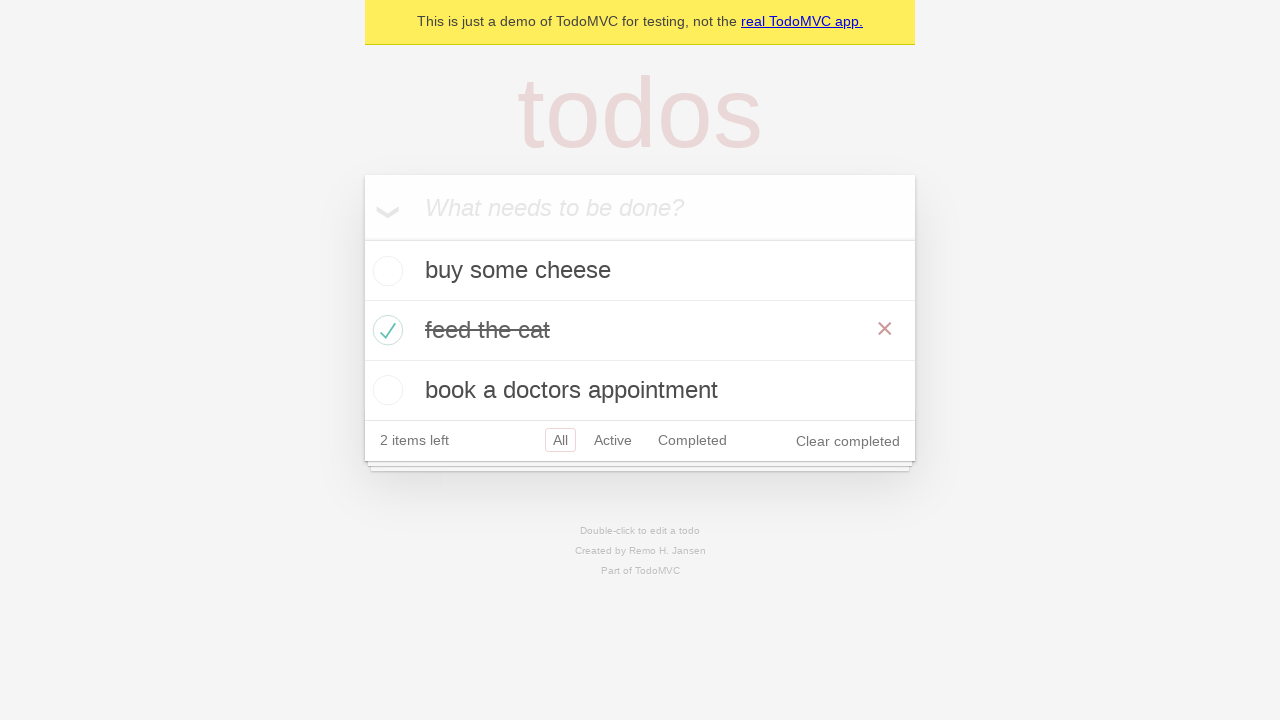

Clicked Active filter to display only active todos at (613, 440) on .filters >> text=Active
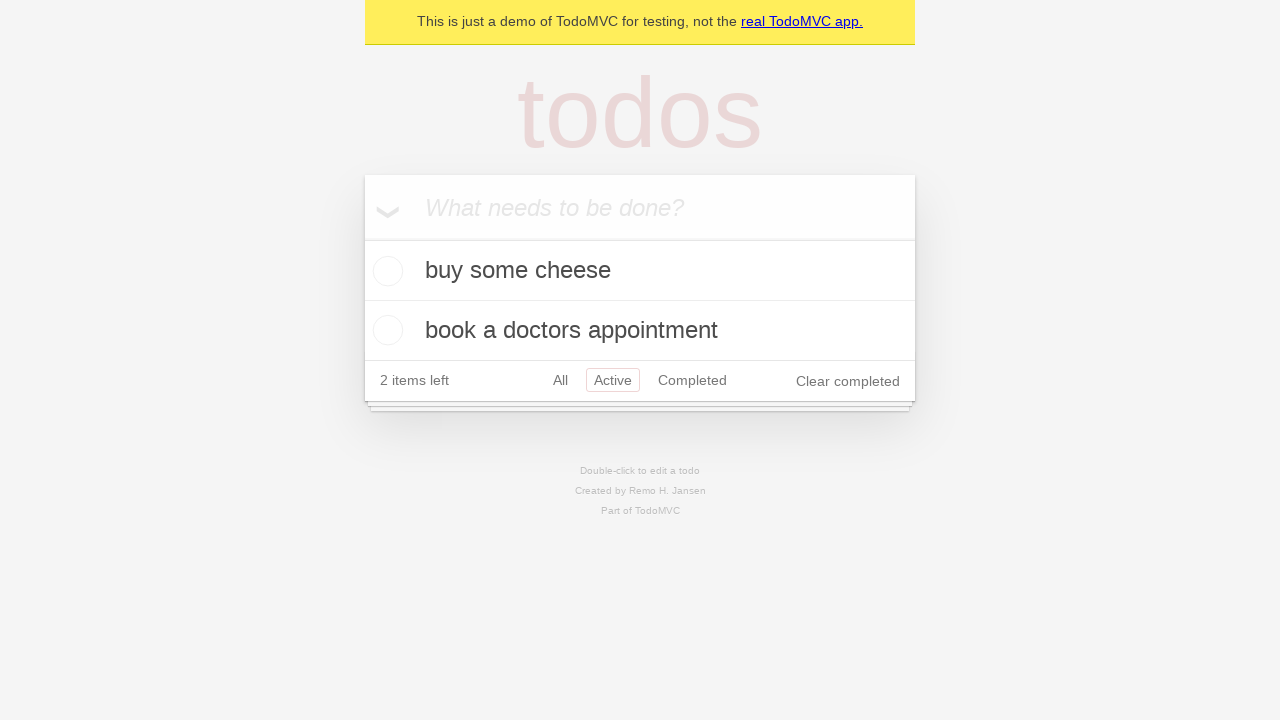

Clicked Completed filter to display only completed todos at (692, 380) on .filters >> text=Completed
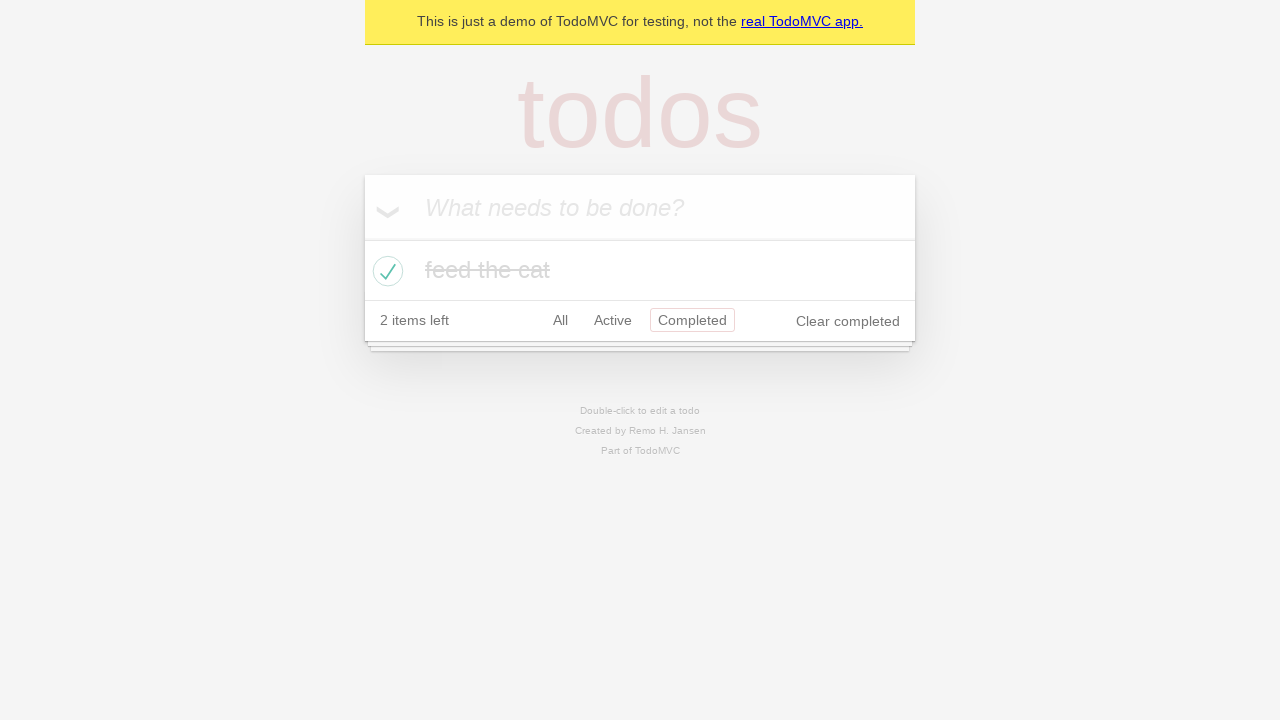

Clicked All filter to display all todos at (560, 320) on .filters >> text=All
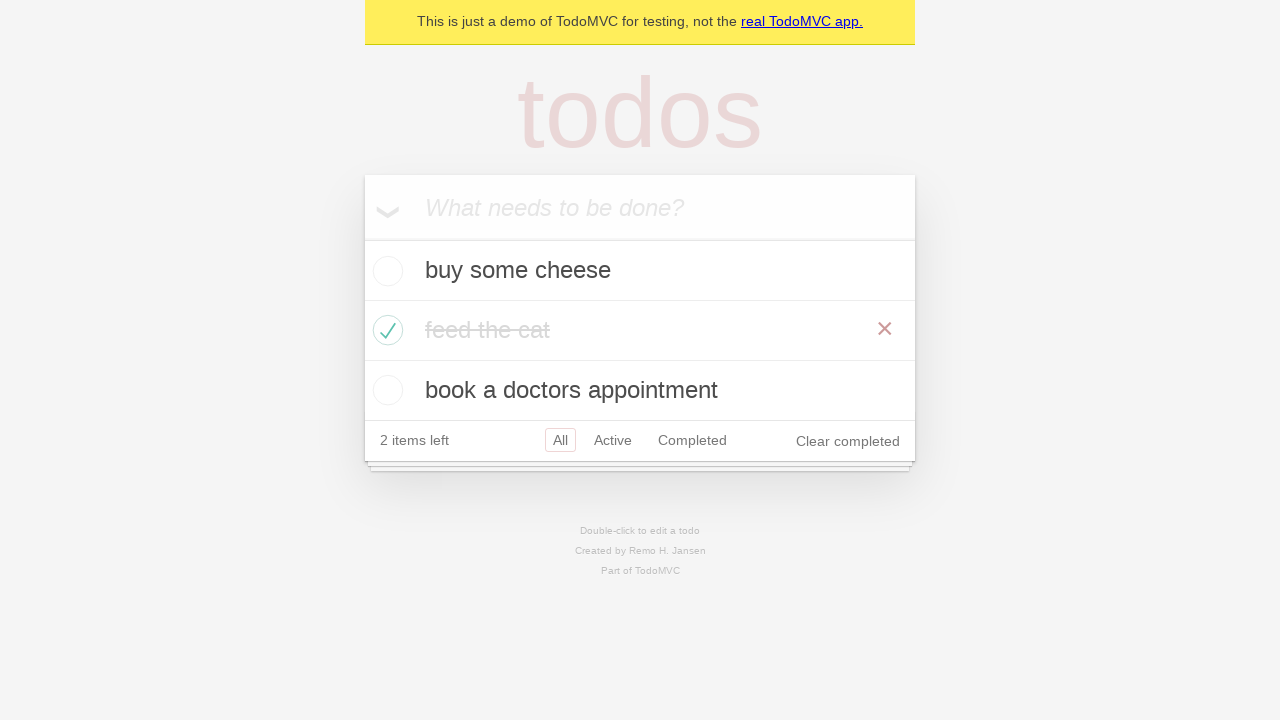

Waited for all todo items to be displayed
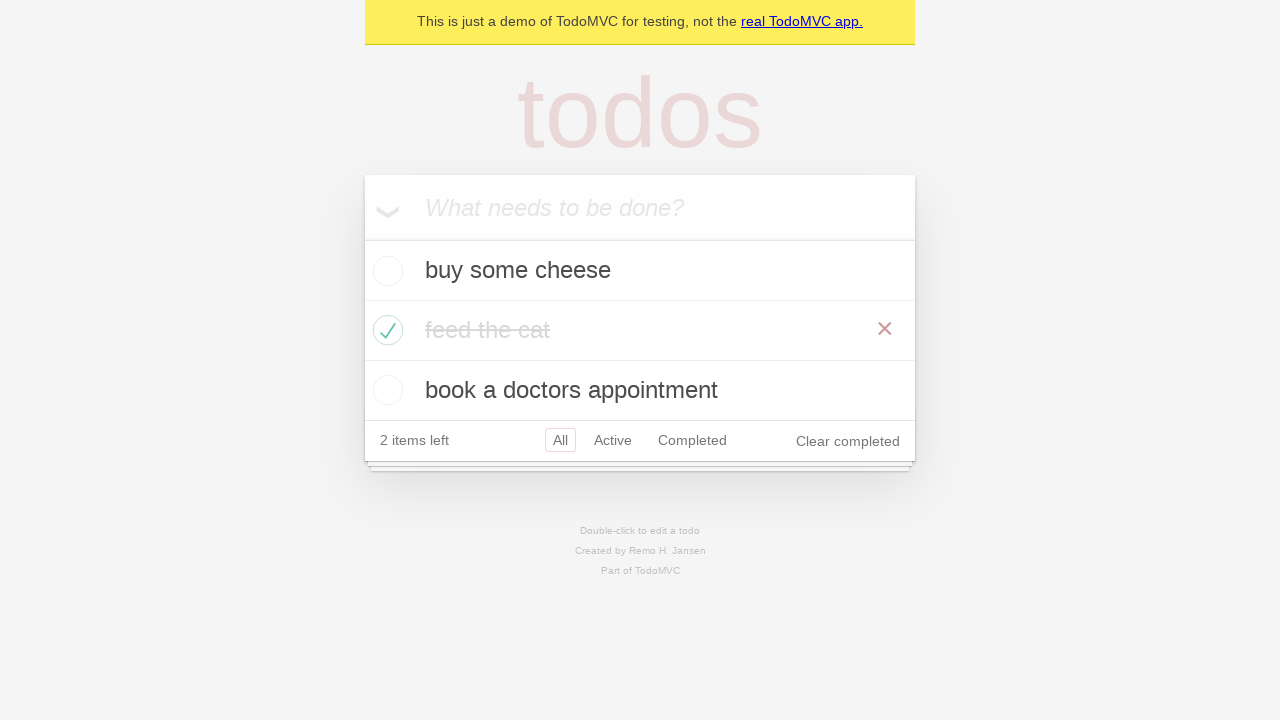

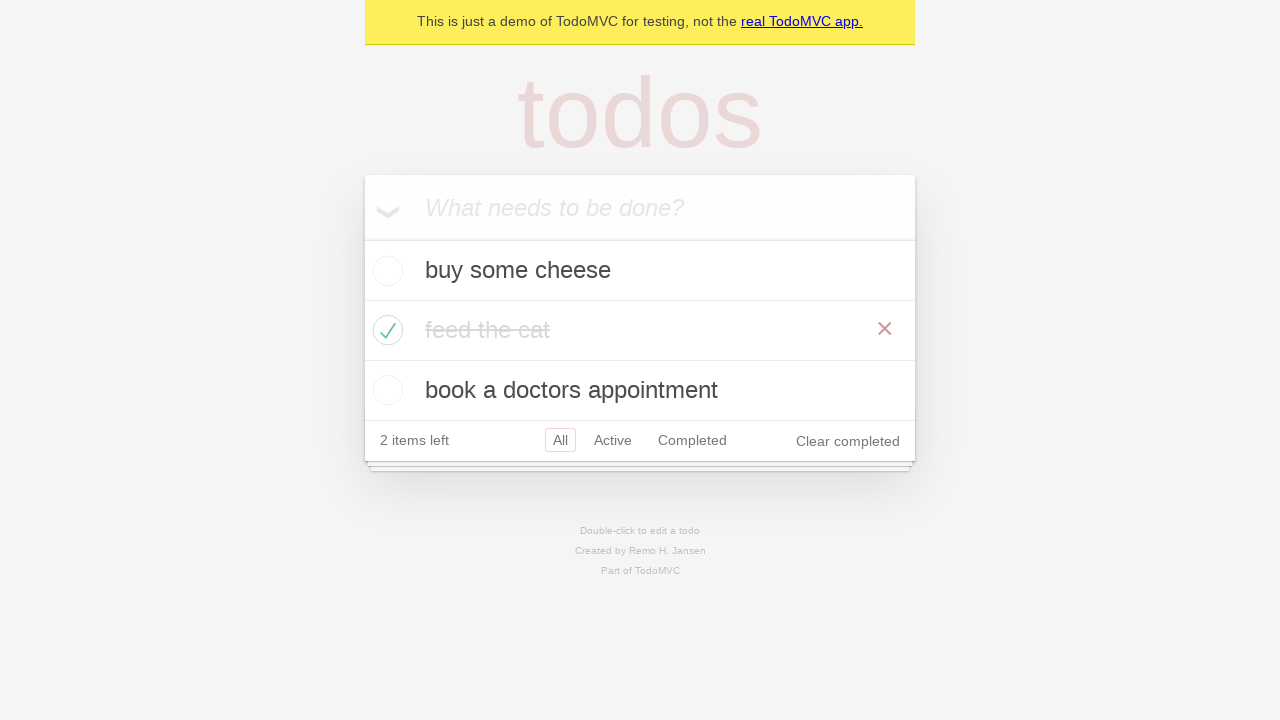